Tests sorting the Due column in descending order by clicking the column header twice and verifying the values are sorted in reverse order.

Starting URL: http://the-internet.herokuapp.com/tables

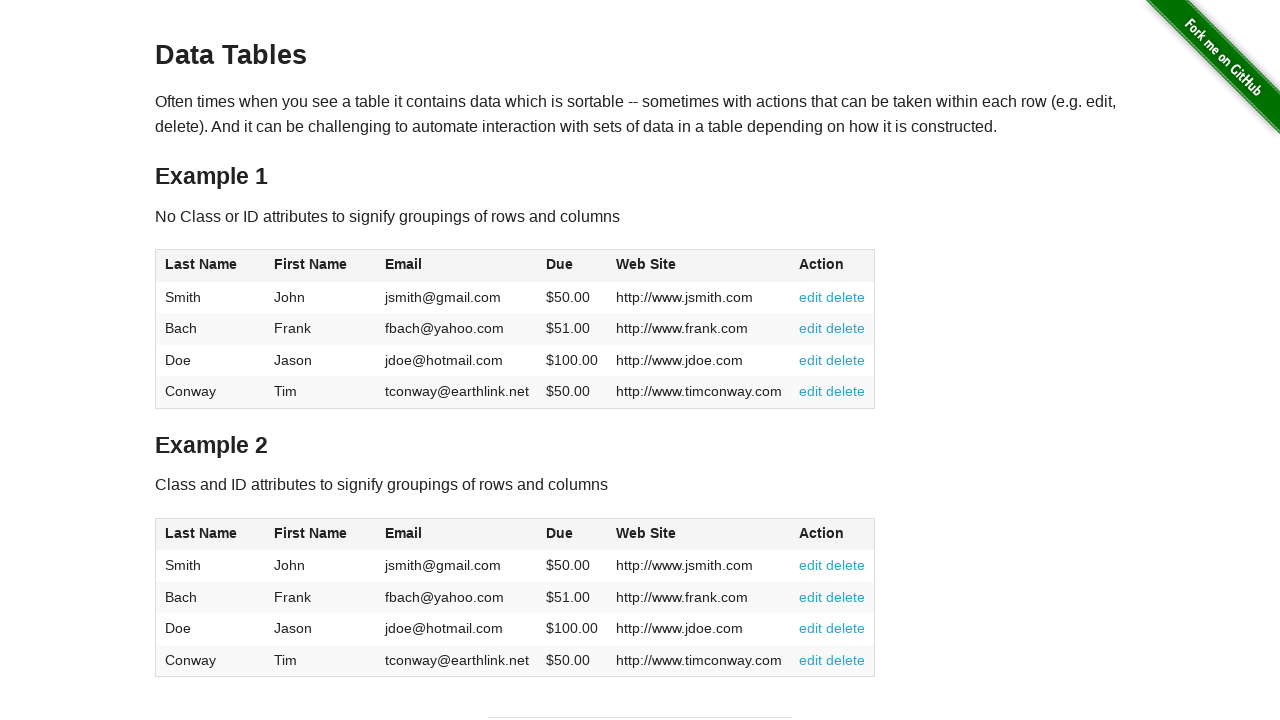

Clicked Due column header first time to sort ascending at (572, 266) on #table1 thead tr th:nth-child(4)
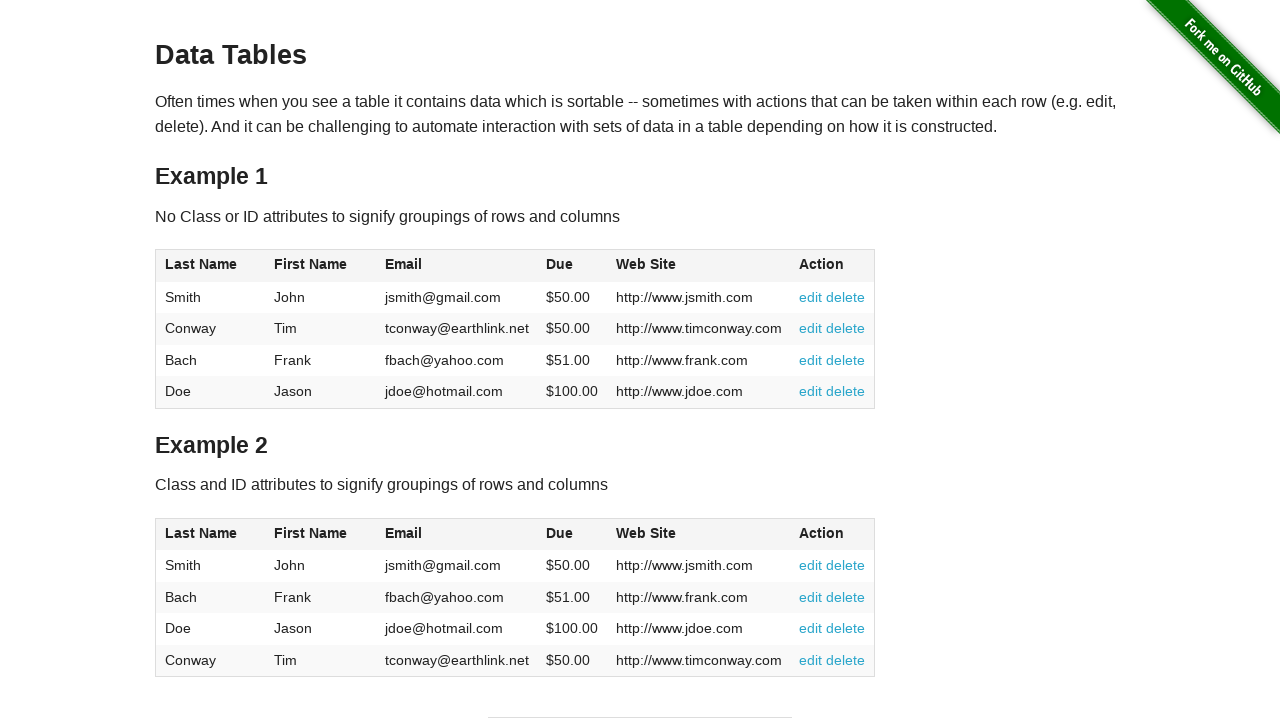

Clicked Due column header second time to sort descending at (572, 266) on #table1 thead tr th:nth-child(4)
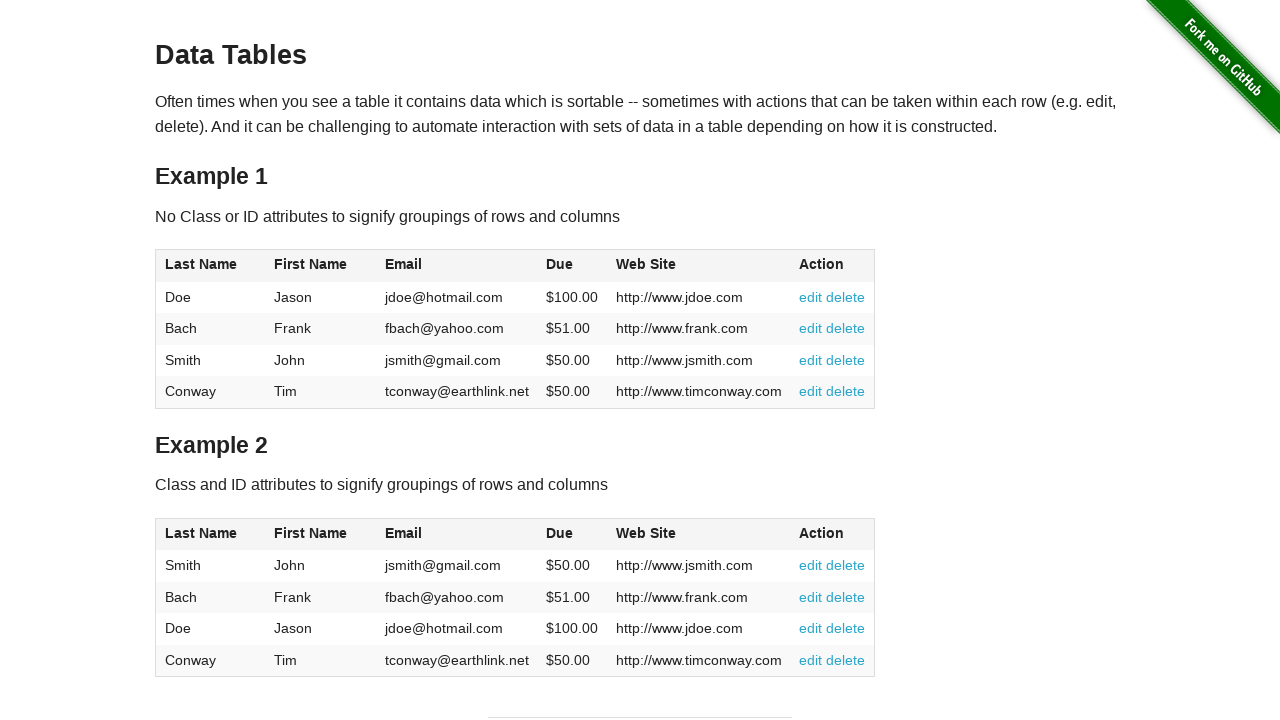

Due column data loaded and ready
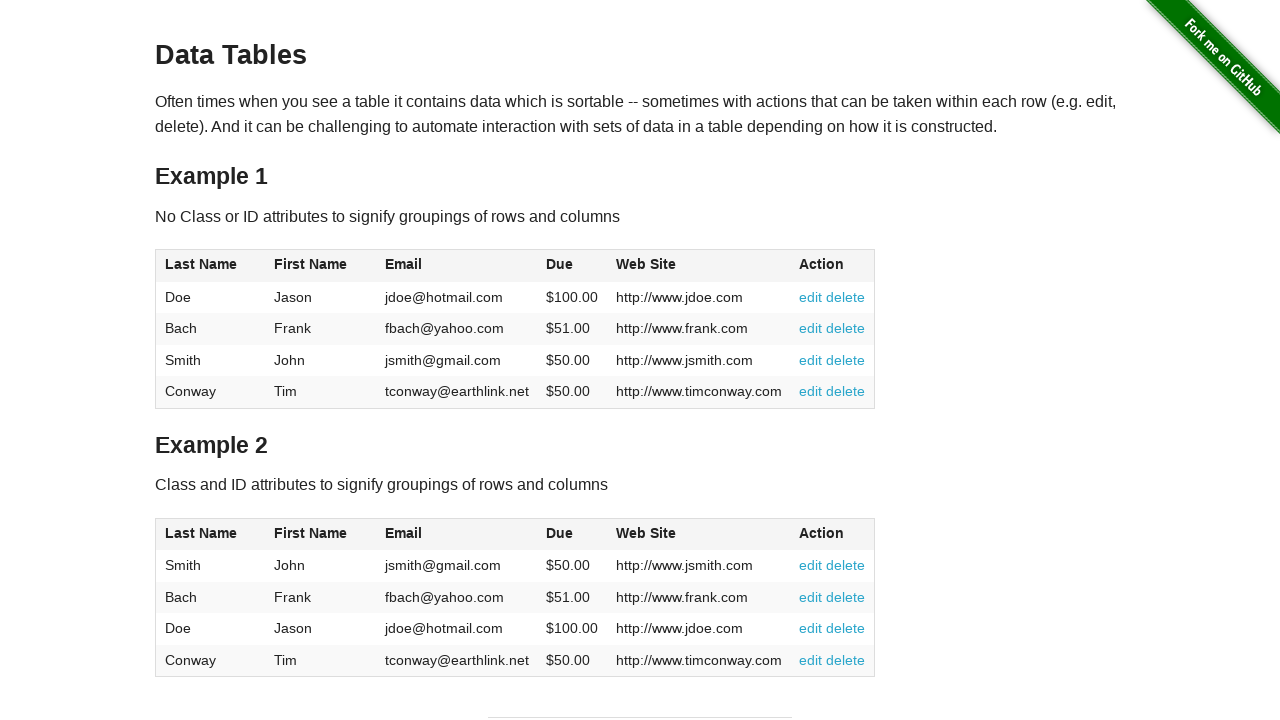

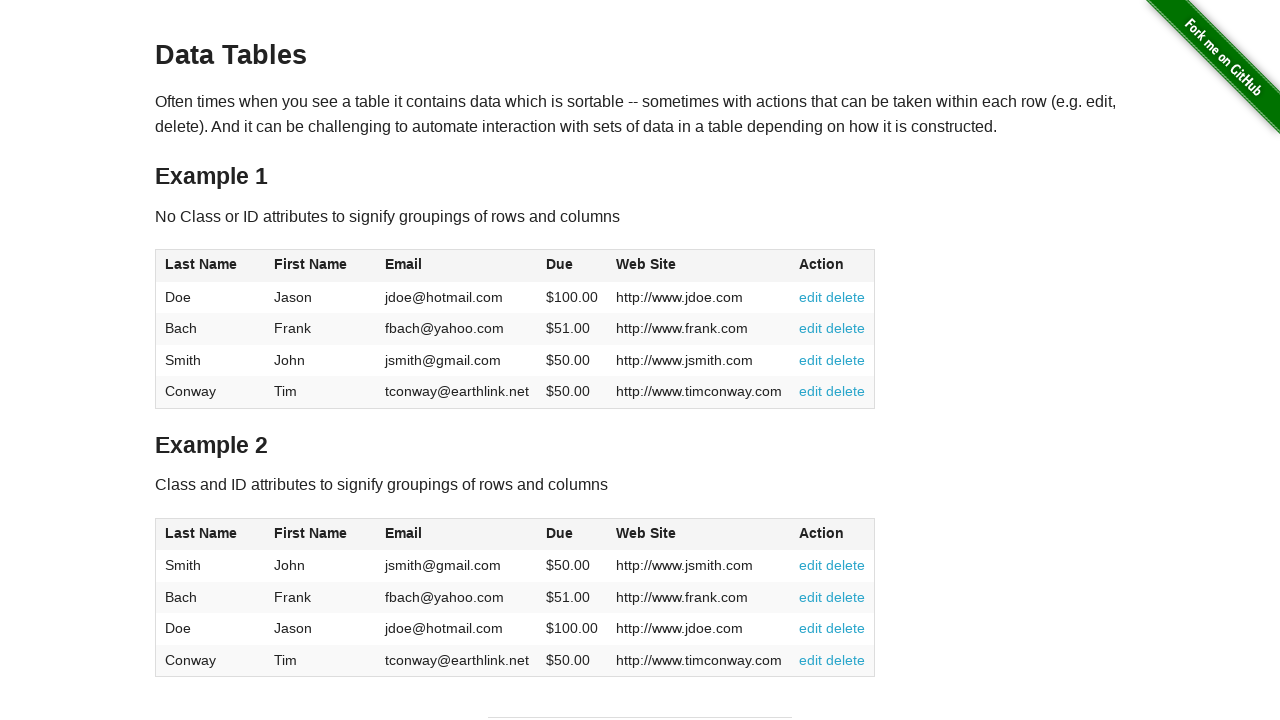